Tests a math exercise page by reading two numbers, calculating their sum, selecting the sum value from a dropdown, and submitting the form

Starting URL: http://suninjuly.github.io/selects2.html

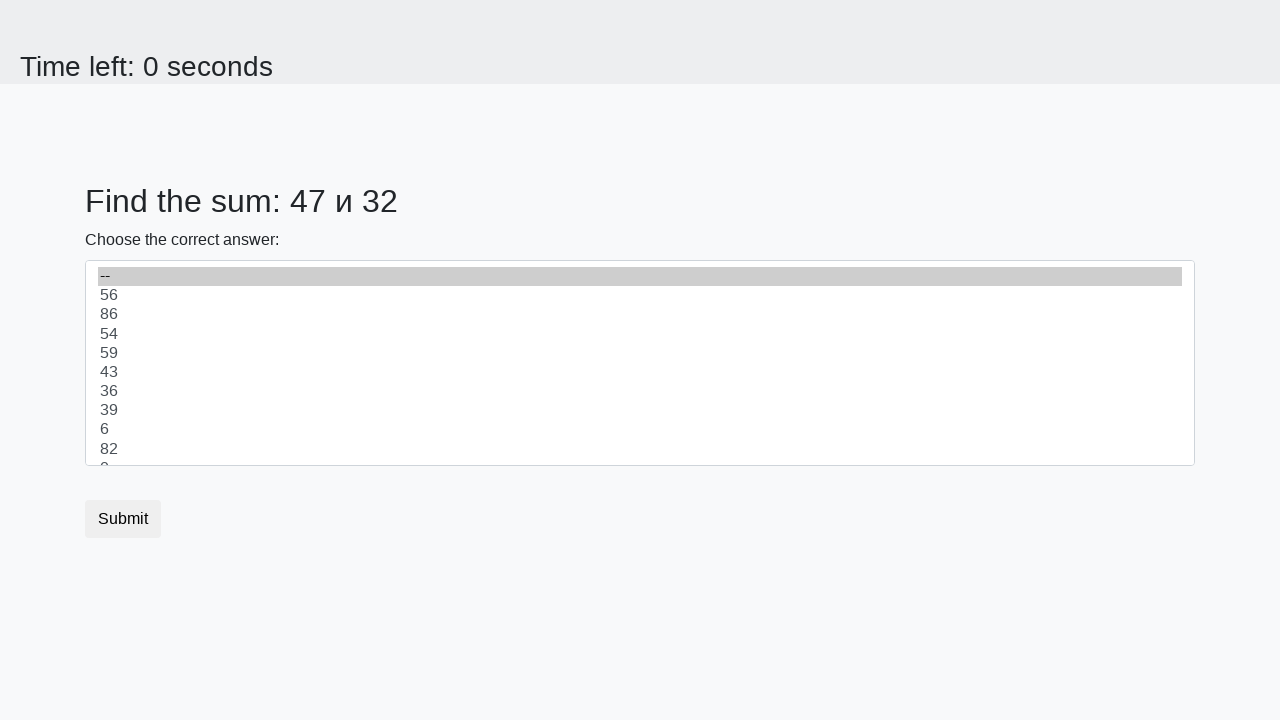

Read first number from #num1 element
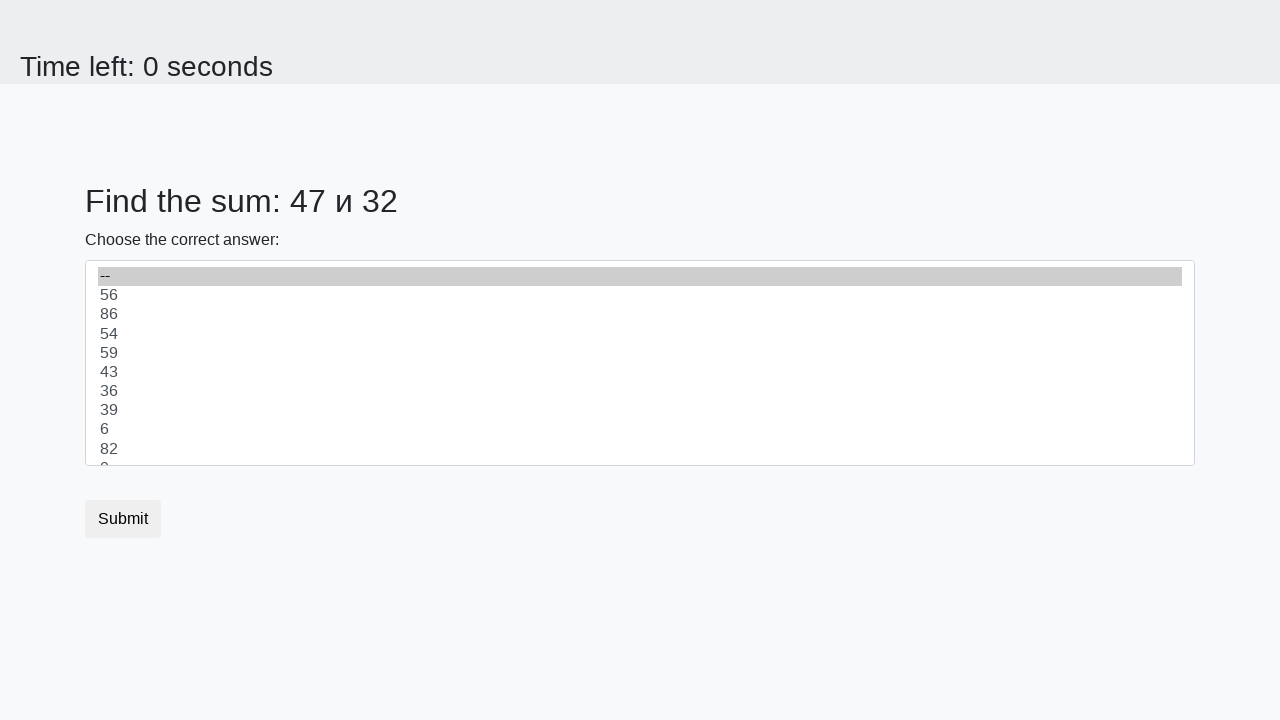

Read second number from #num2 element
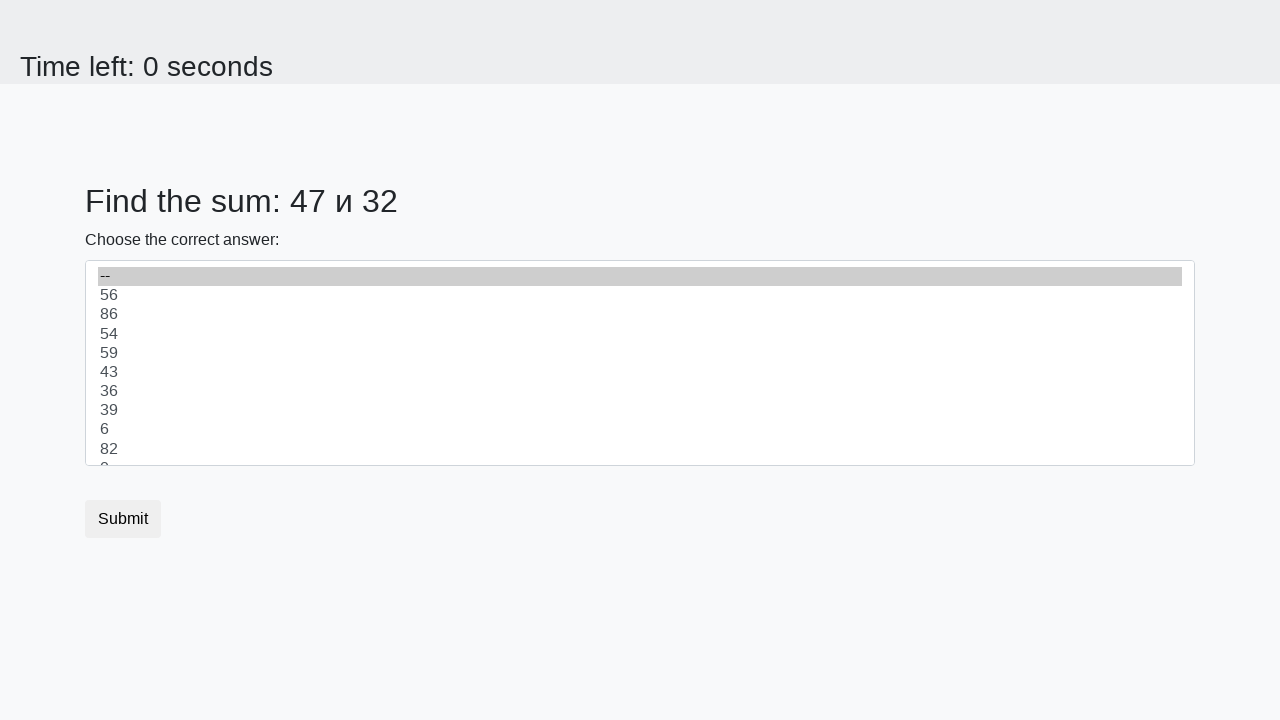

Calculated sum of 47 + 32 = 79
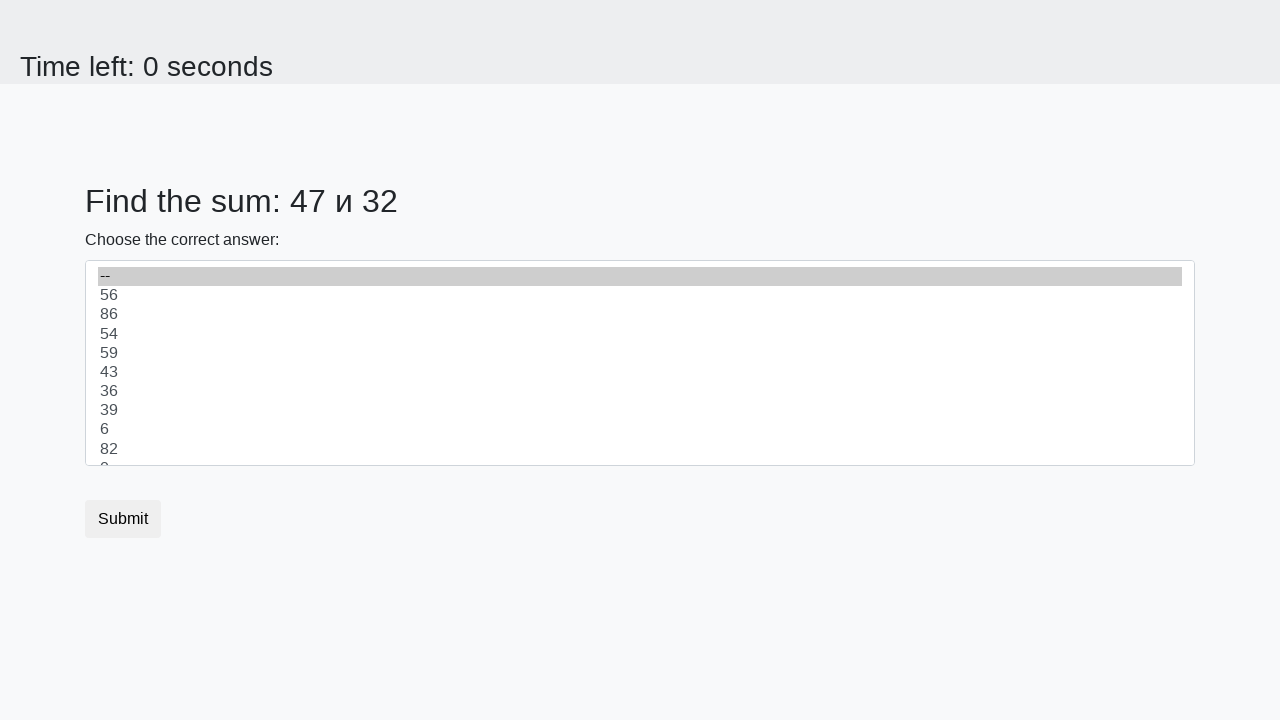

Clicked select dropdown to open it at (640, 363) on select
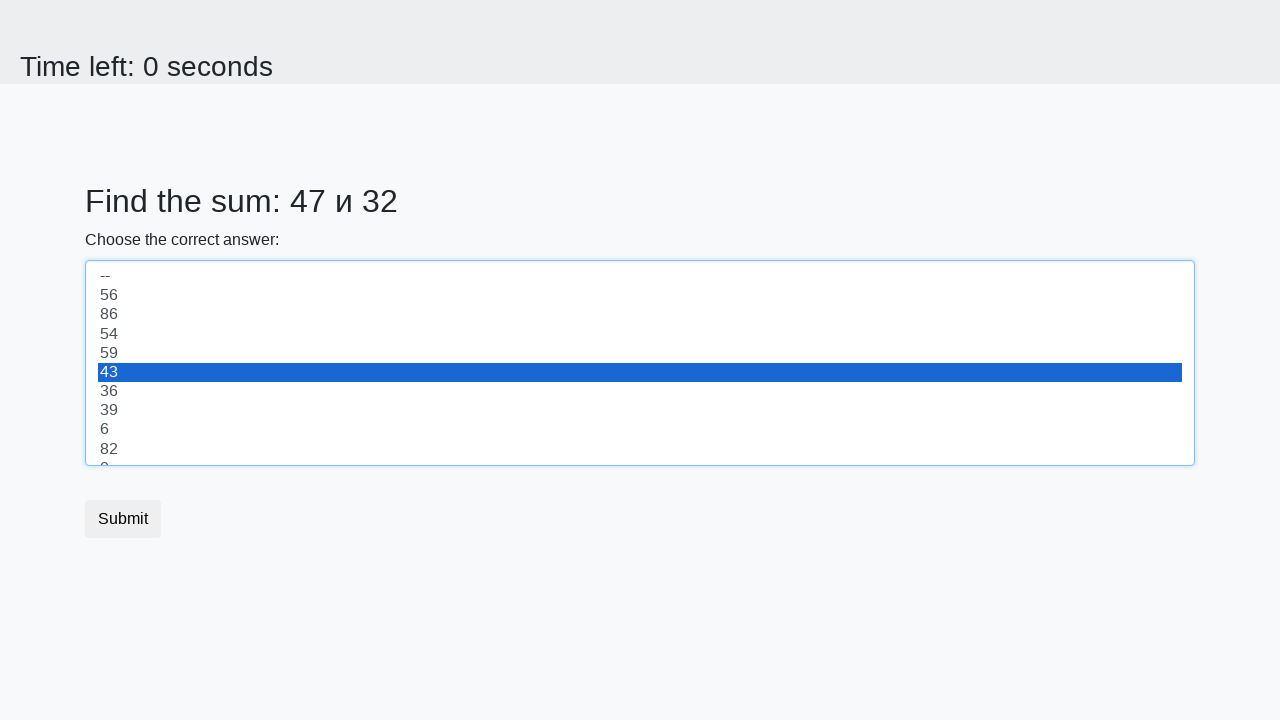

Selected option with value 79 from dropdown on select
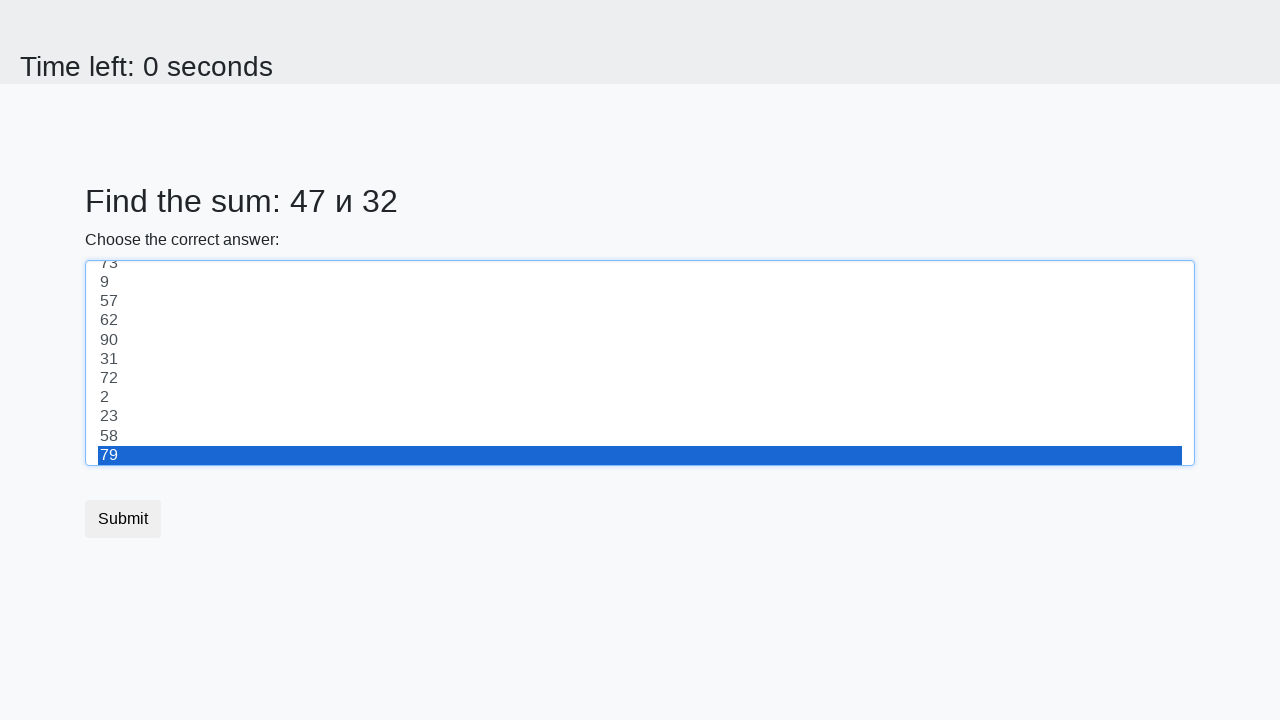

Clicked submit button to submit form at (123, 519) on button.btn
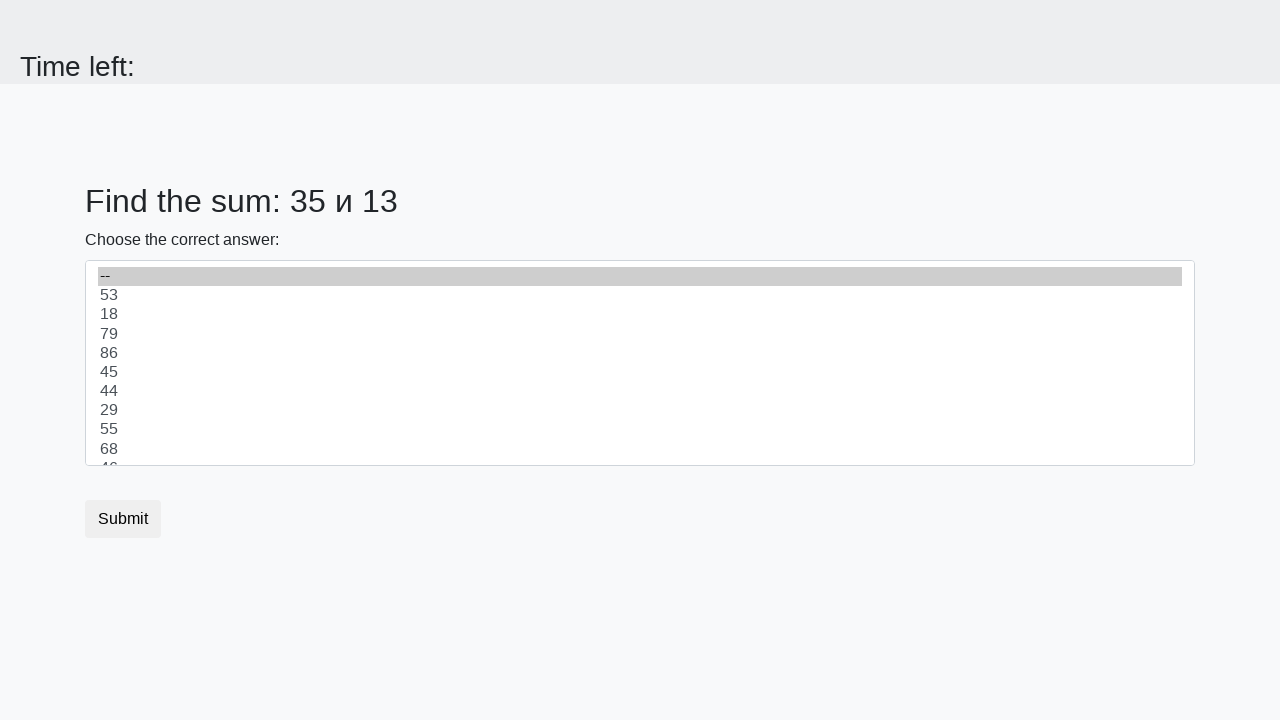

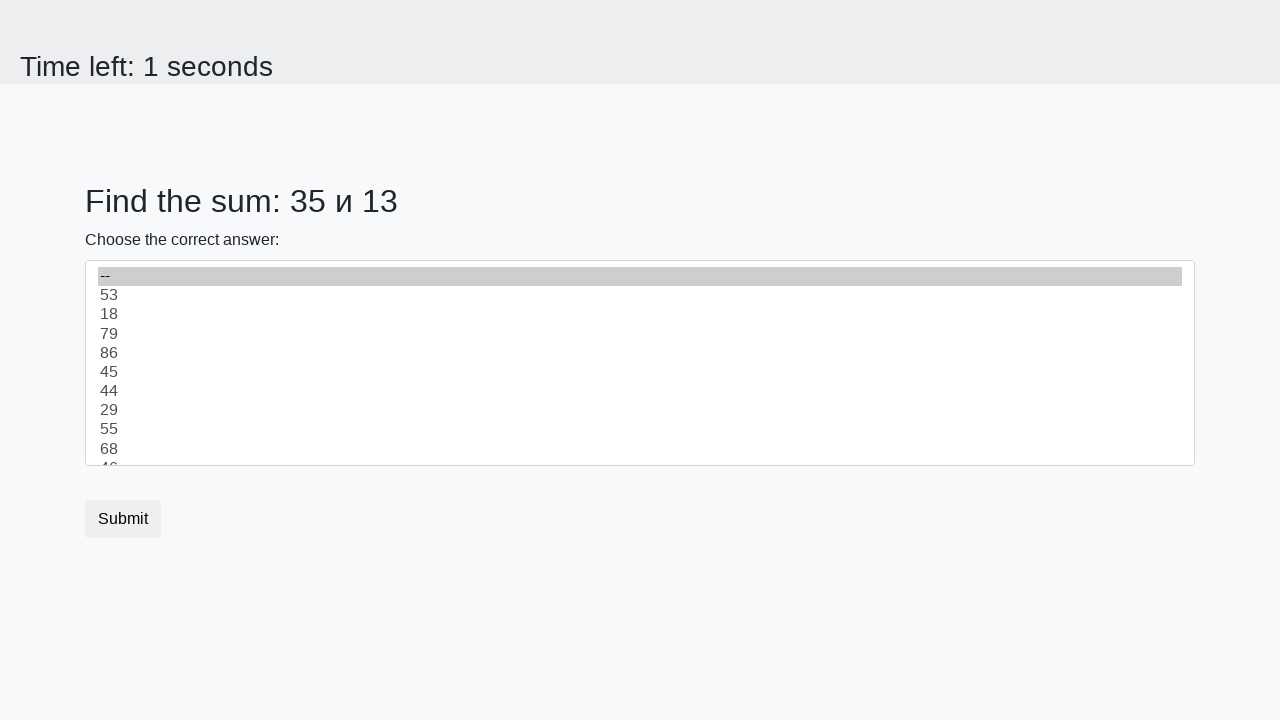